Tests a login flow with password reset functionality, including form filling, navigation through forgot password flow, and final login attempt

Starting URL: https://rahulshettyacademy.com/locatorspractice/

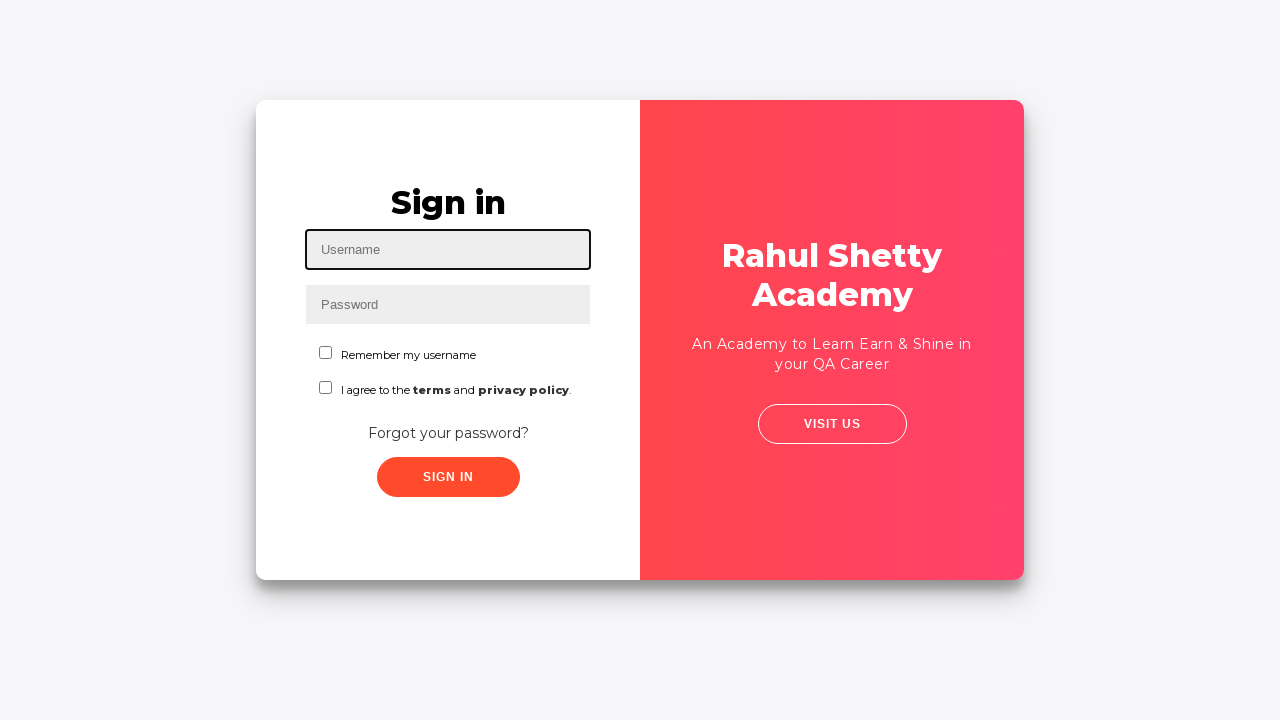

Filled username field with 'rahul' on #inputUsername
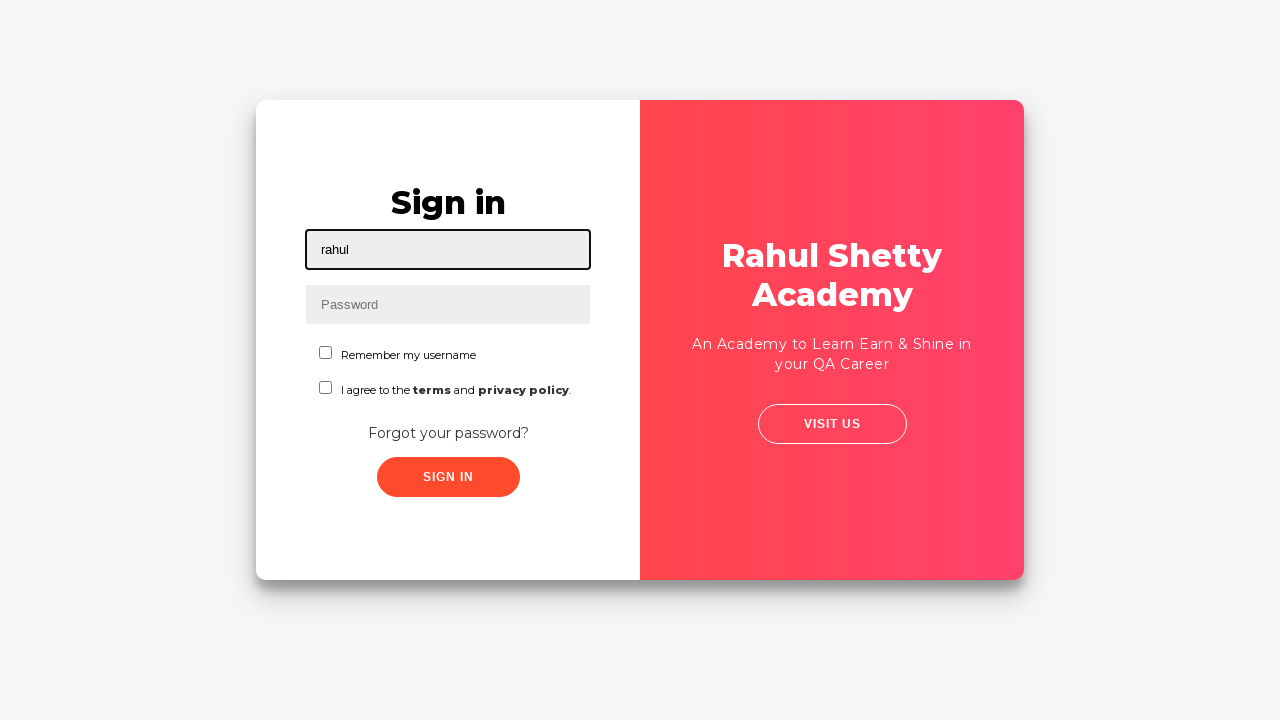

Filled password field with 'hello123' on input[name='inputPassword']
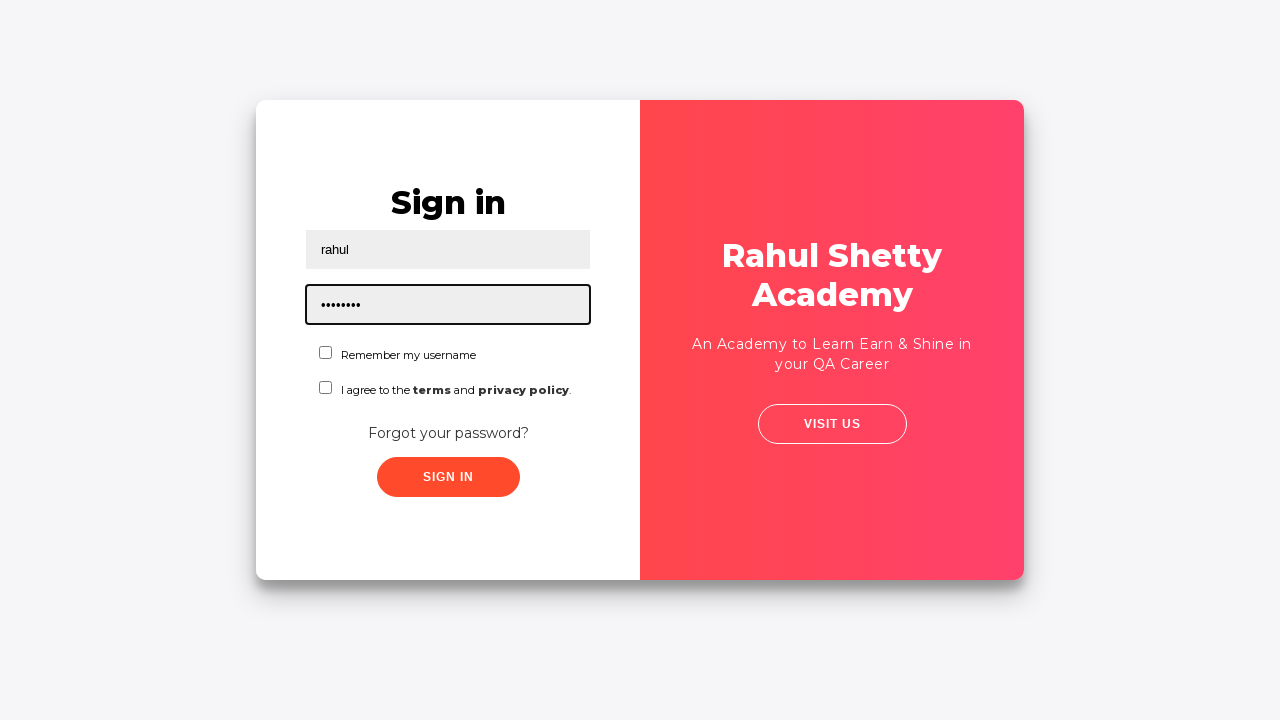

Clicked sign in button with incorrect credentials at (448, 477) on .signInBtn
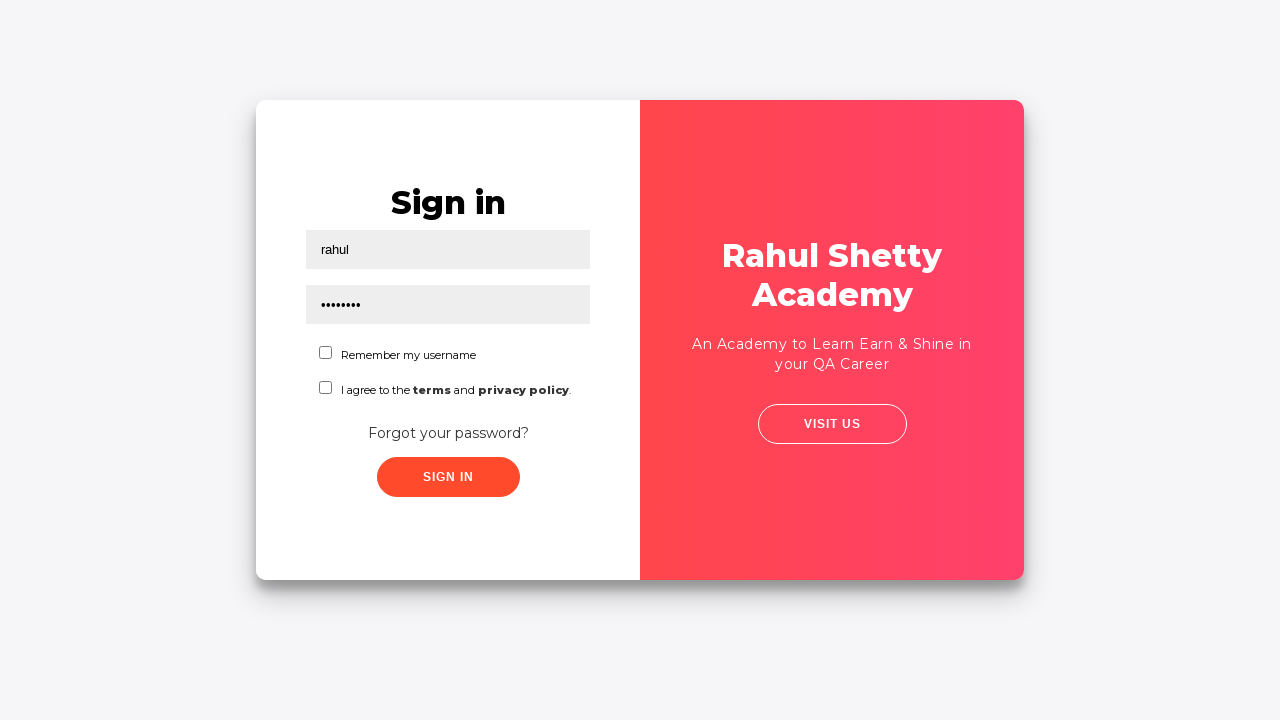

Error message appeared after failed login
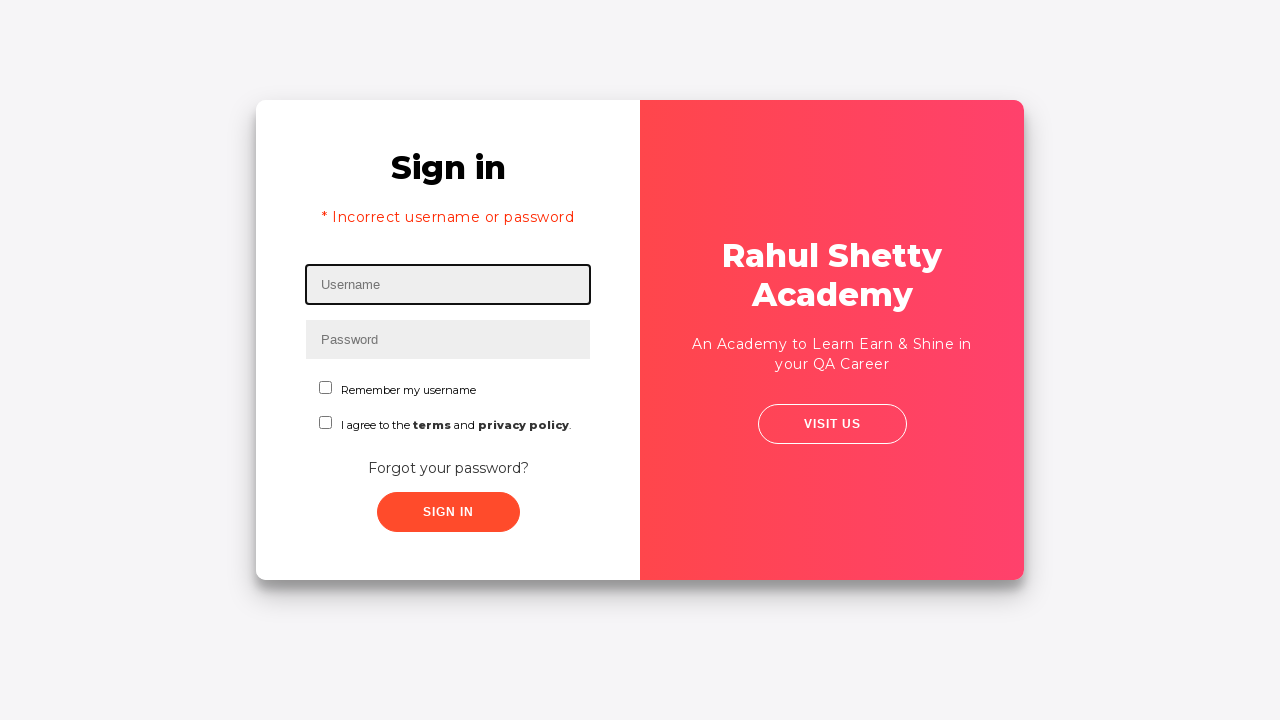

Clicked 'Forgot your password?' link at (448, 468) on text='Forgot your password?'
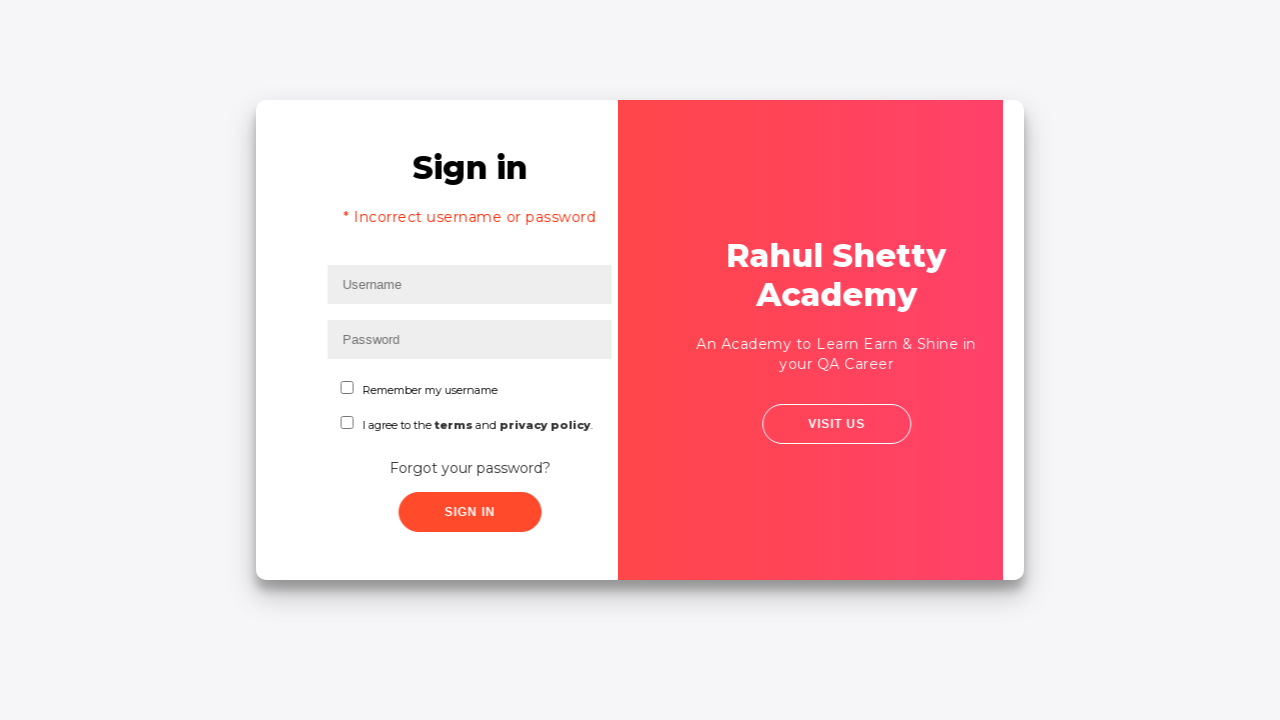

Waited for forgot password form to slide in
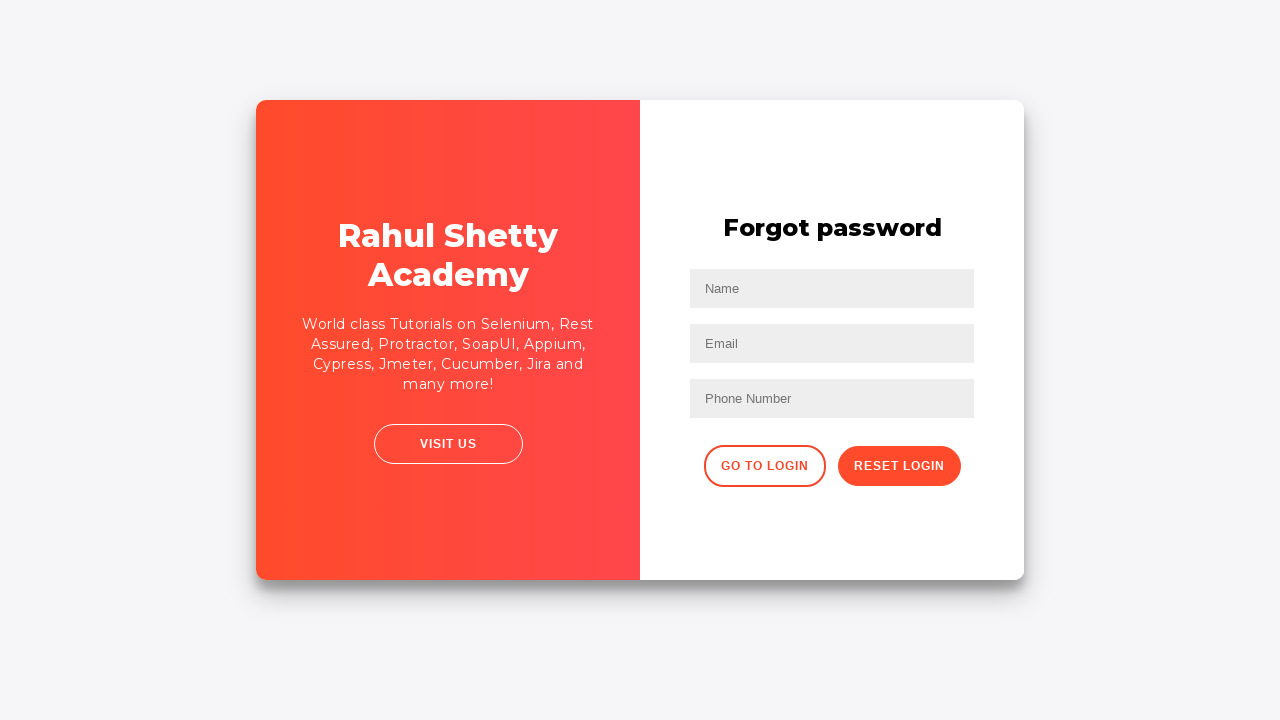

Filled name field with 'John' in forgot password form on input[placeholder='Name']
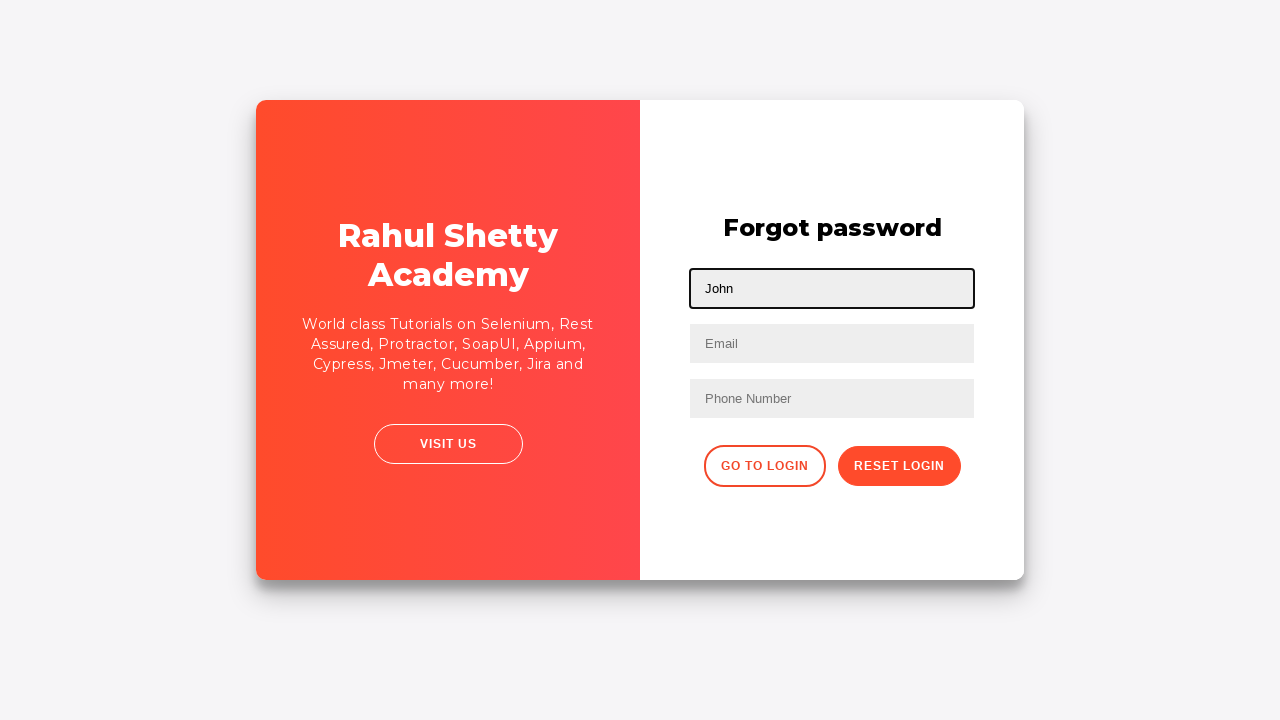

Filled email field with 'judy@gmail.com' in forgot password form on input[placeholder='Email']
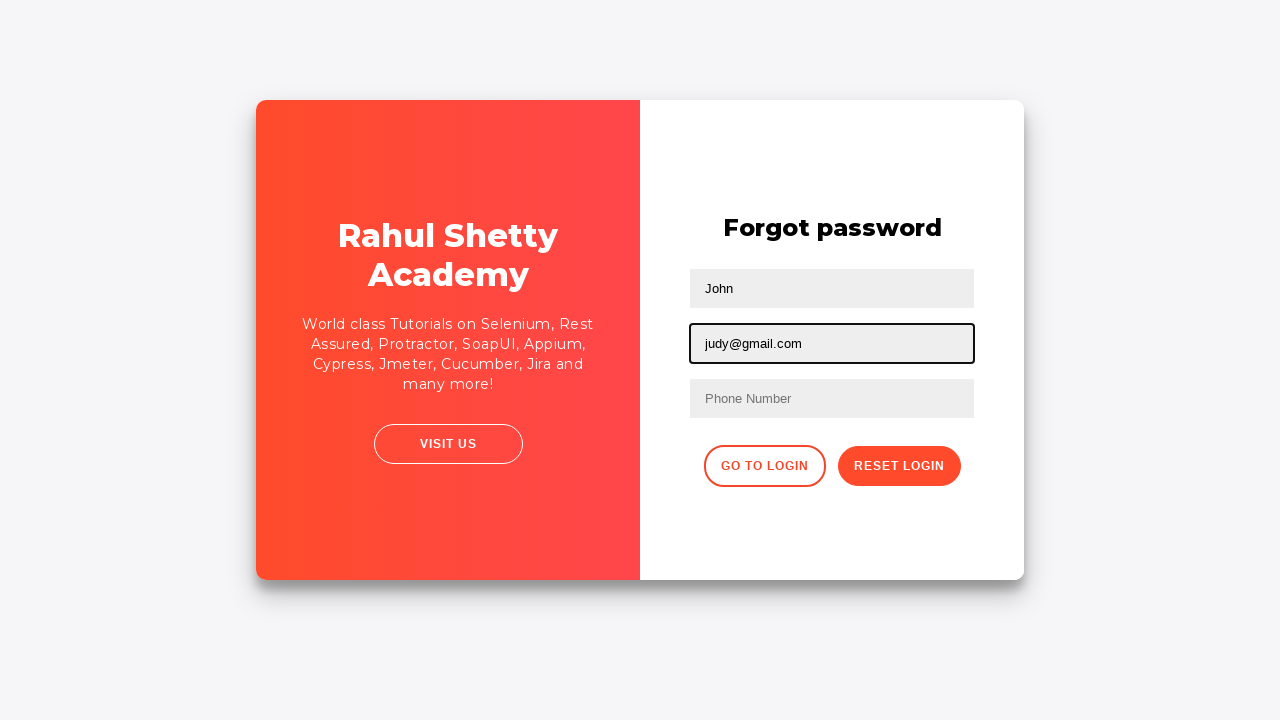

Filled third text field with 'john@gmail.com' on input[type='text']:nth-child(3)
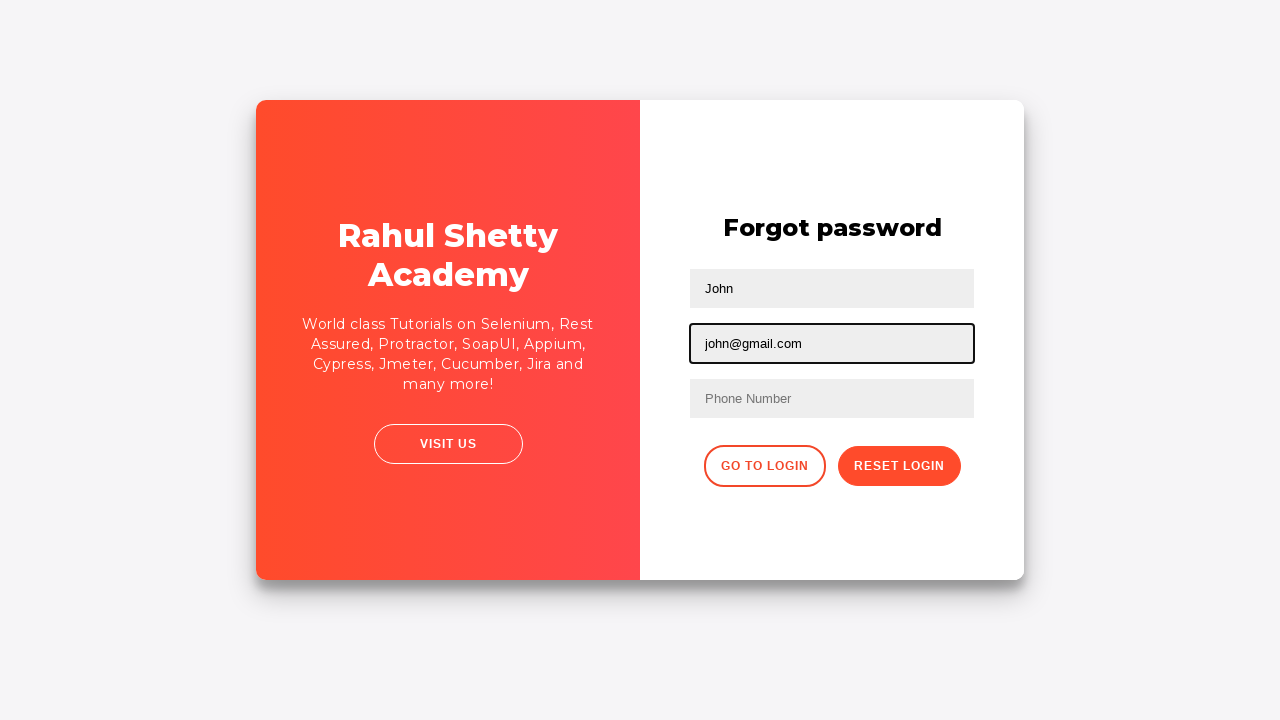

Filled phone number field with '9836459060' on //form/input[3]
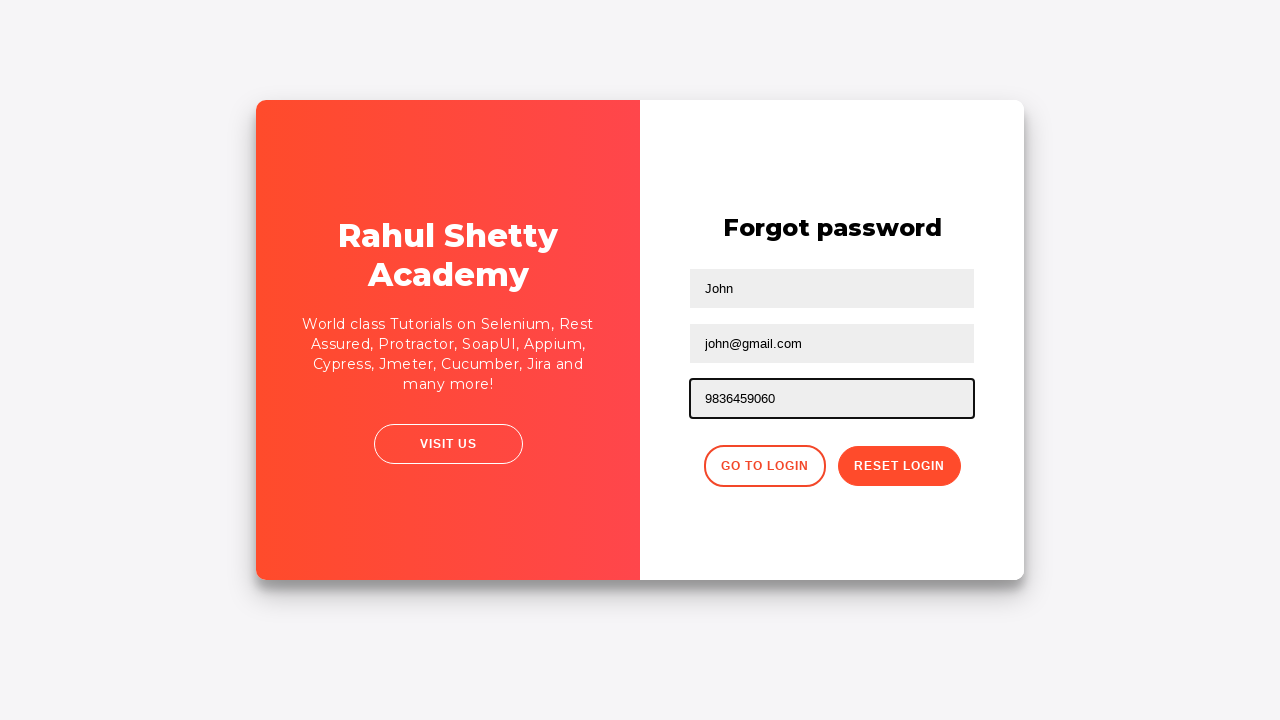

Clicked reset password button at (899, 466) on .reset-pwd-btn
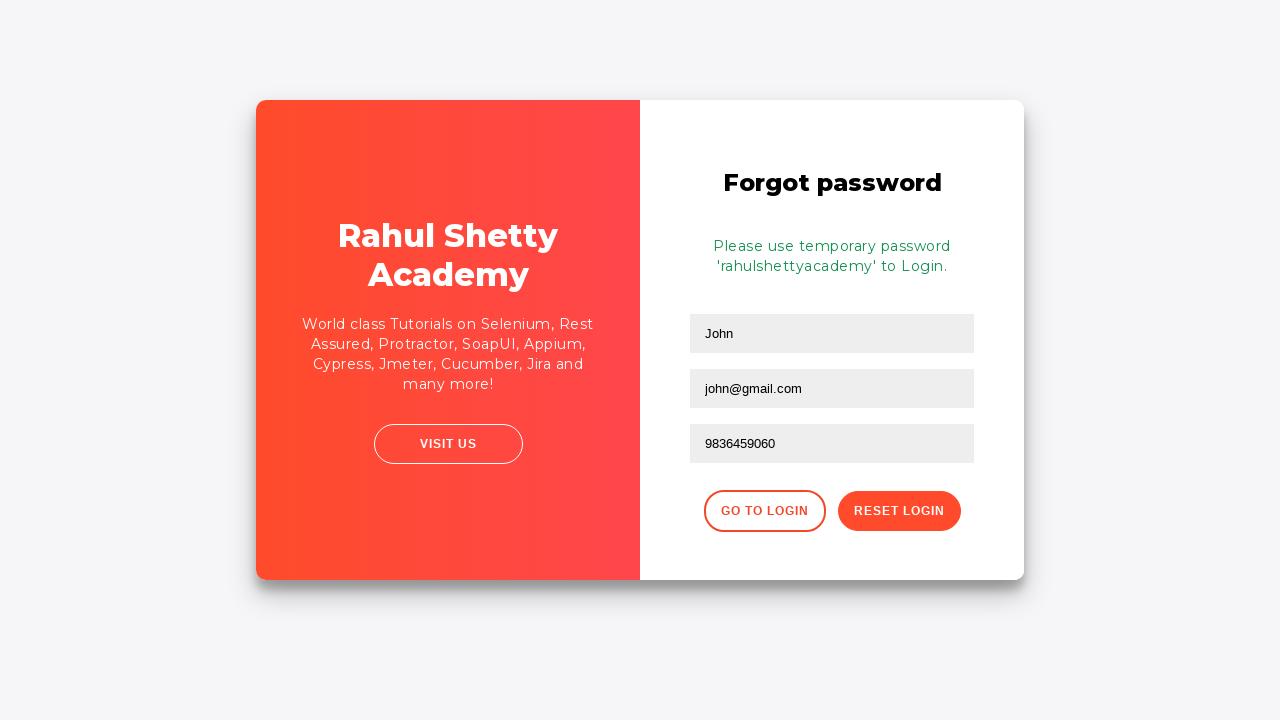

Password reset confirmation message appeared
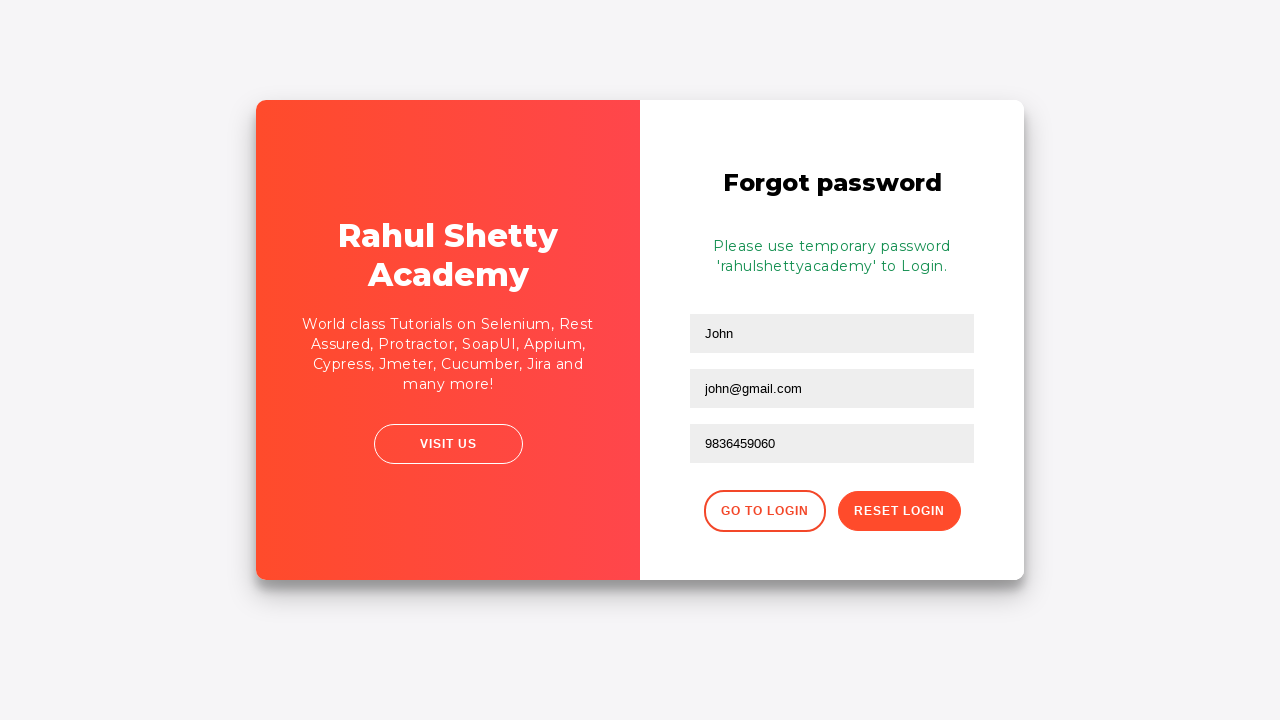

Clicked button to return to login form at (764, 511) on xpath=//div[@class='forgot-pwd-btn-conainer']/button[1]
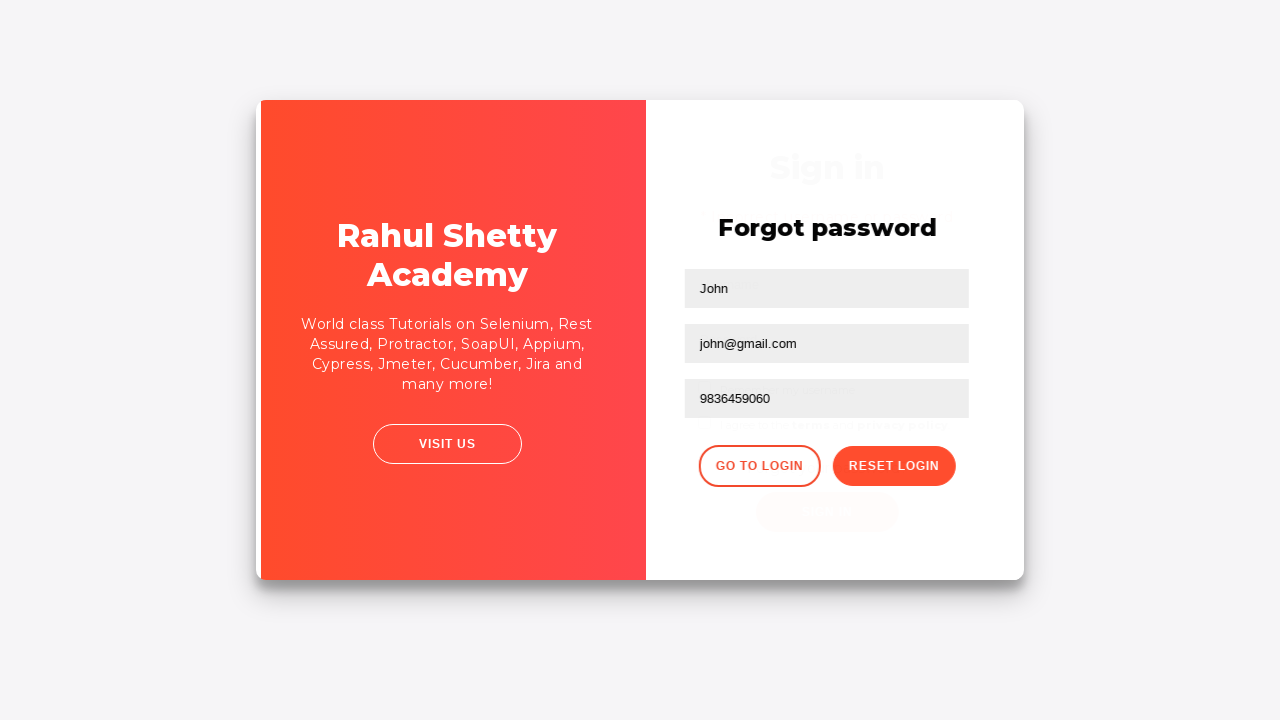

Waited for login form to be ready
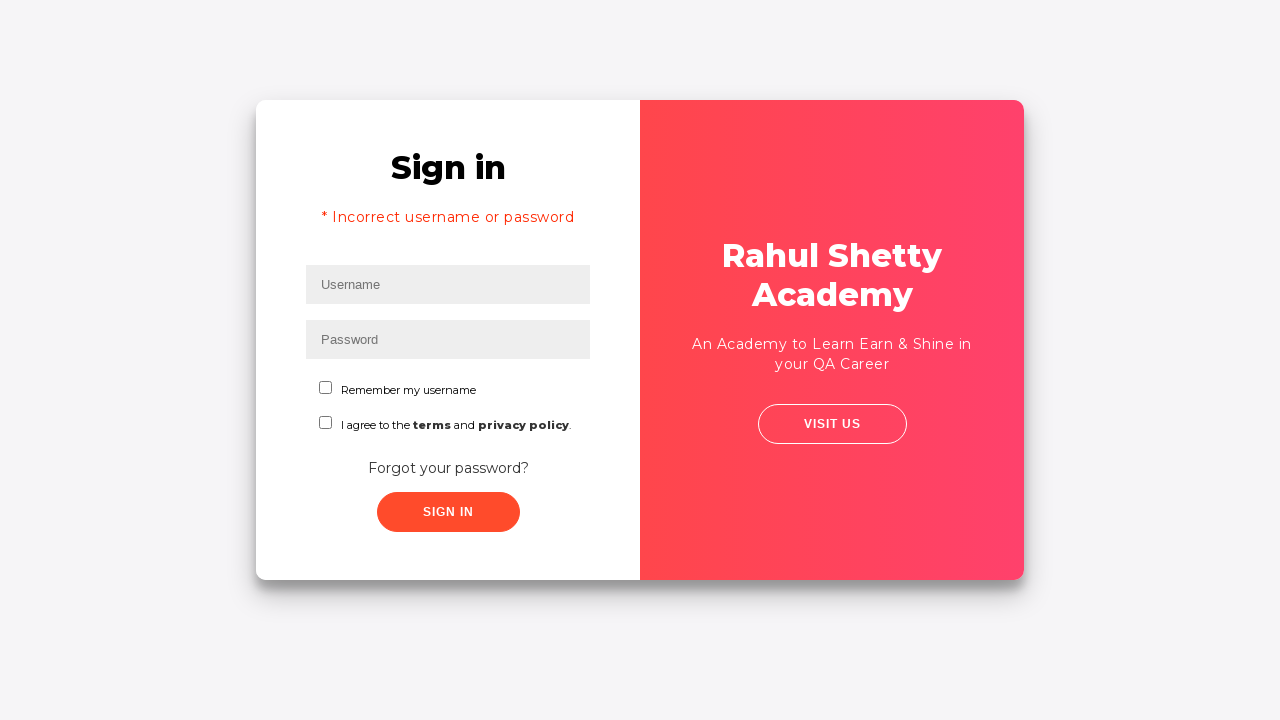

Filled username field with 'rahul' for final login attempt on #inputUsername
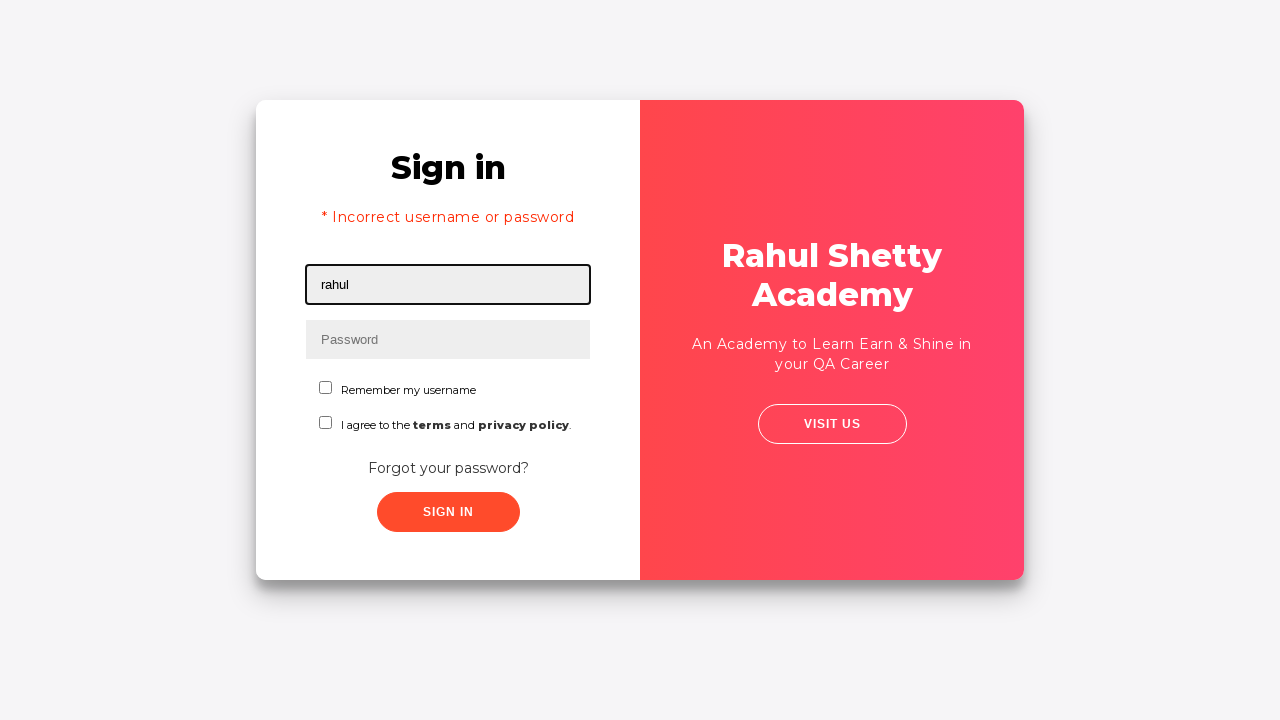

Filled password field with 'rahulshettyacademy' on input[type*='pass']
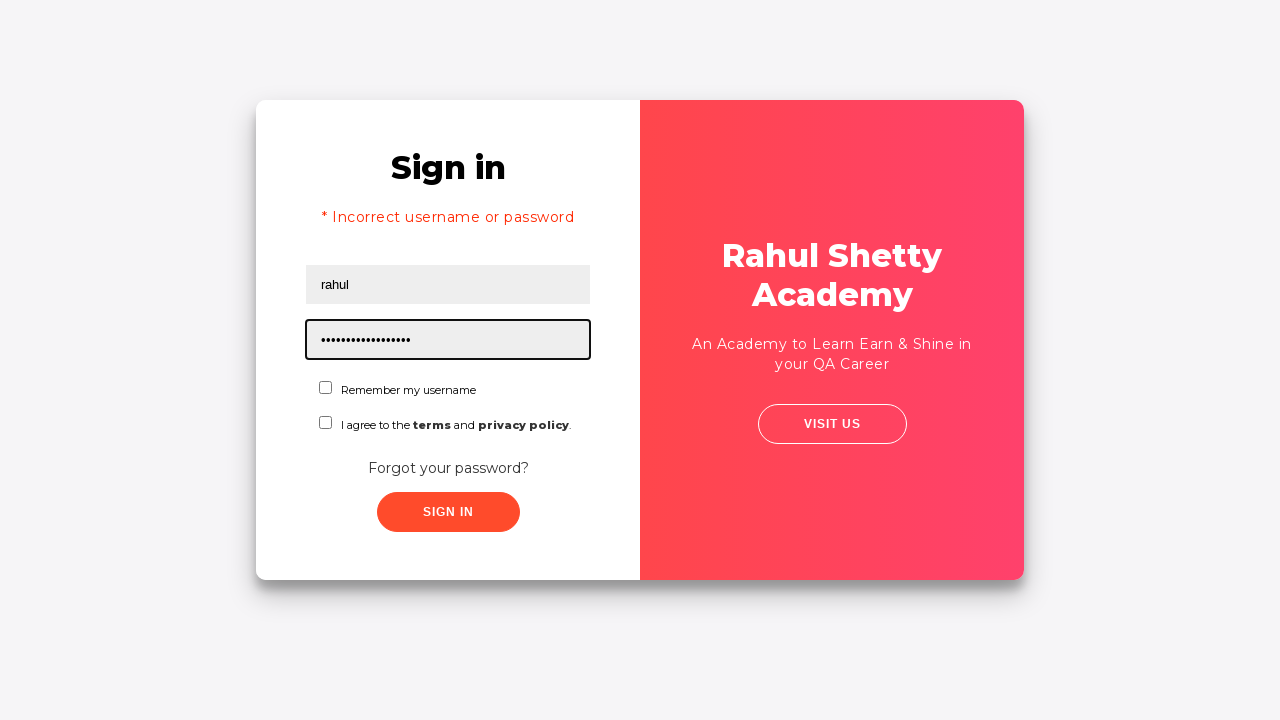

Checked 'Remember me' checkbox at (326, 388) on #chkboxOne
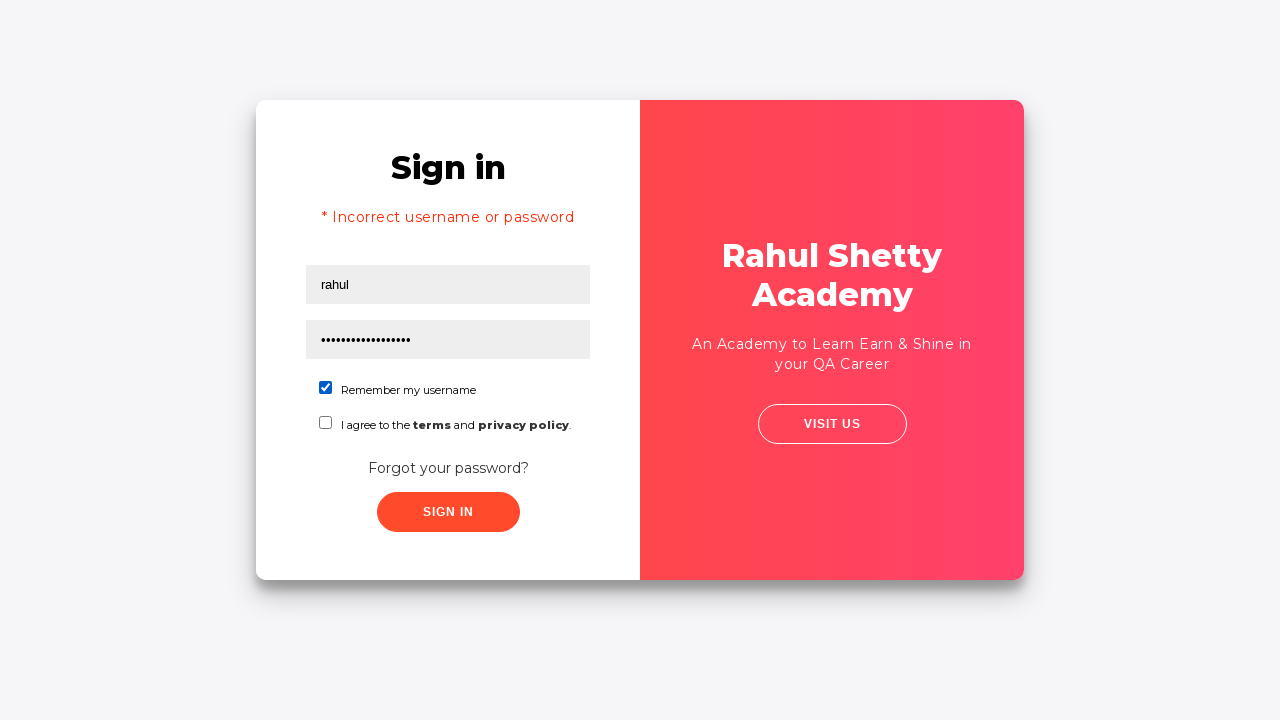

Clicked submit button to complete login at (448, 512) on xpath=//button[contains(@class,'submit')]
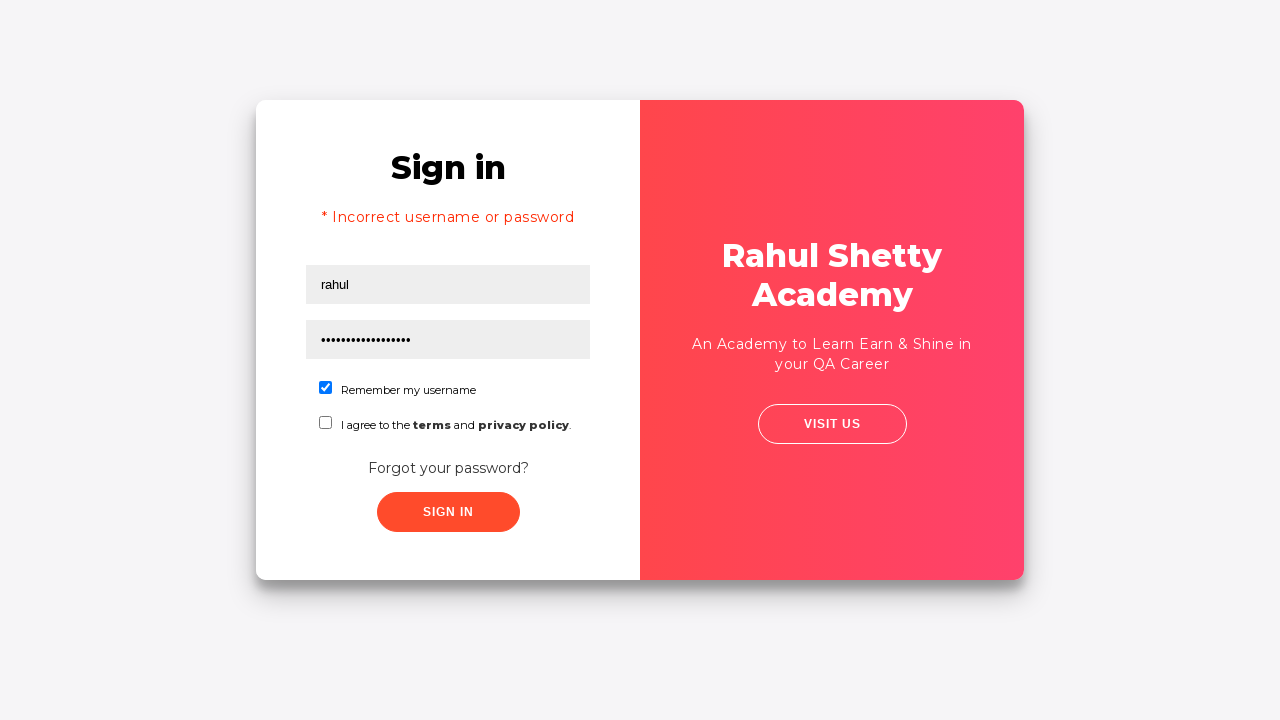

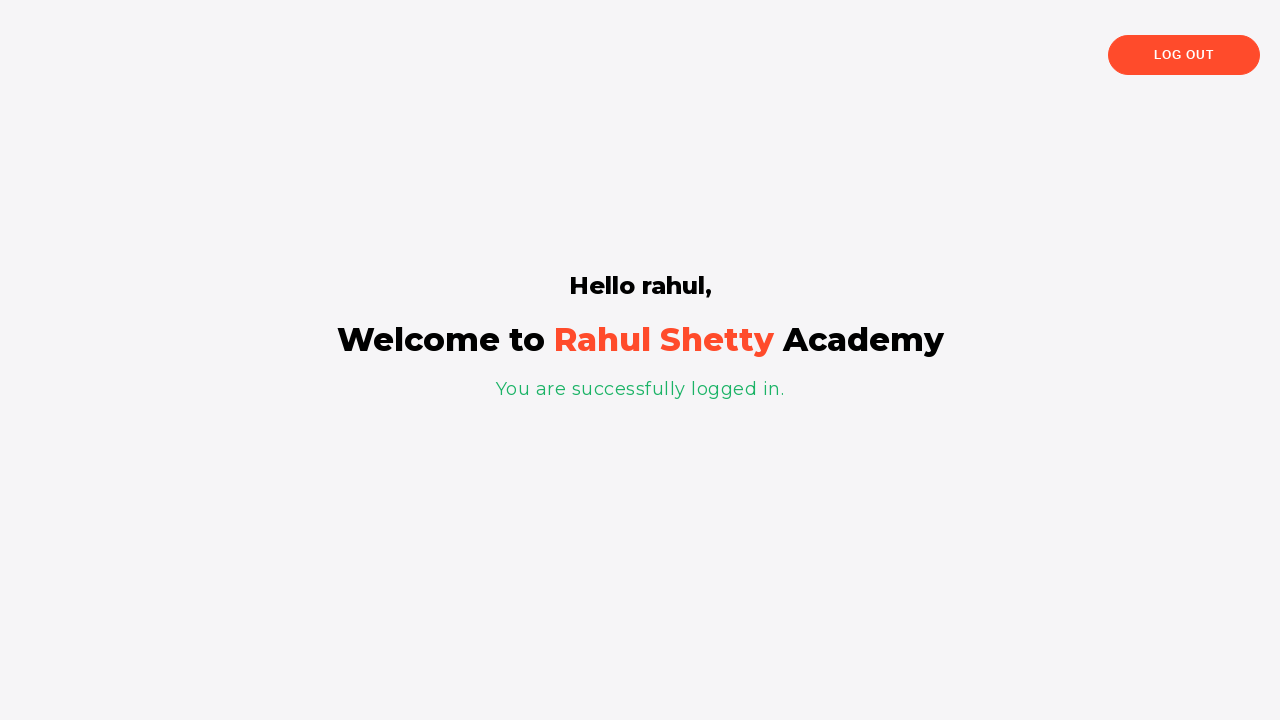